Verifies that an image with title 'Republic Polytechnic' exists on the page

Starting URL: https://www.rp.edu.sg/

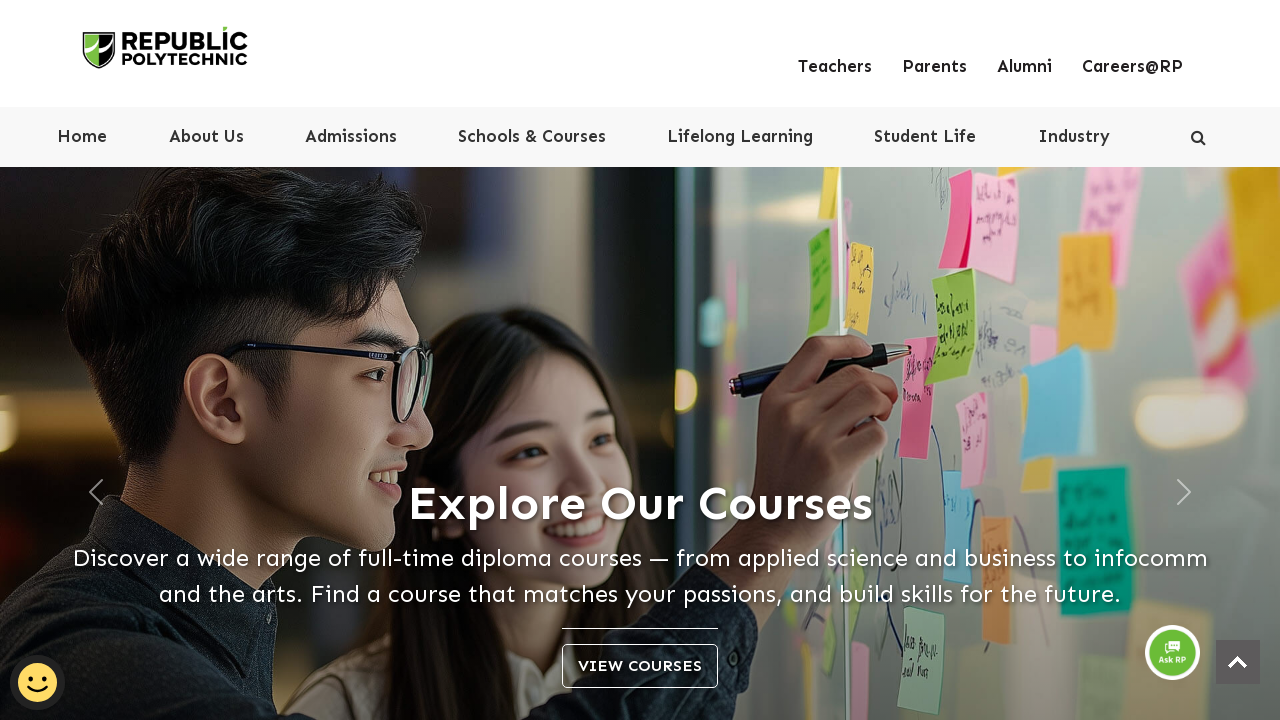

Located image element with title 'Republic Polytechnic' using CSS selector
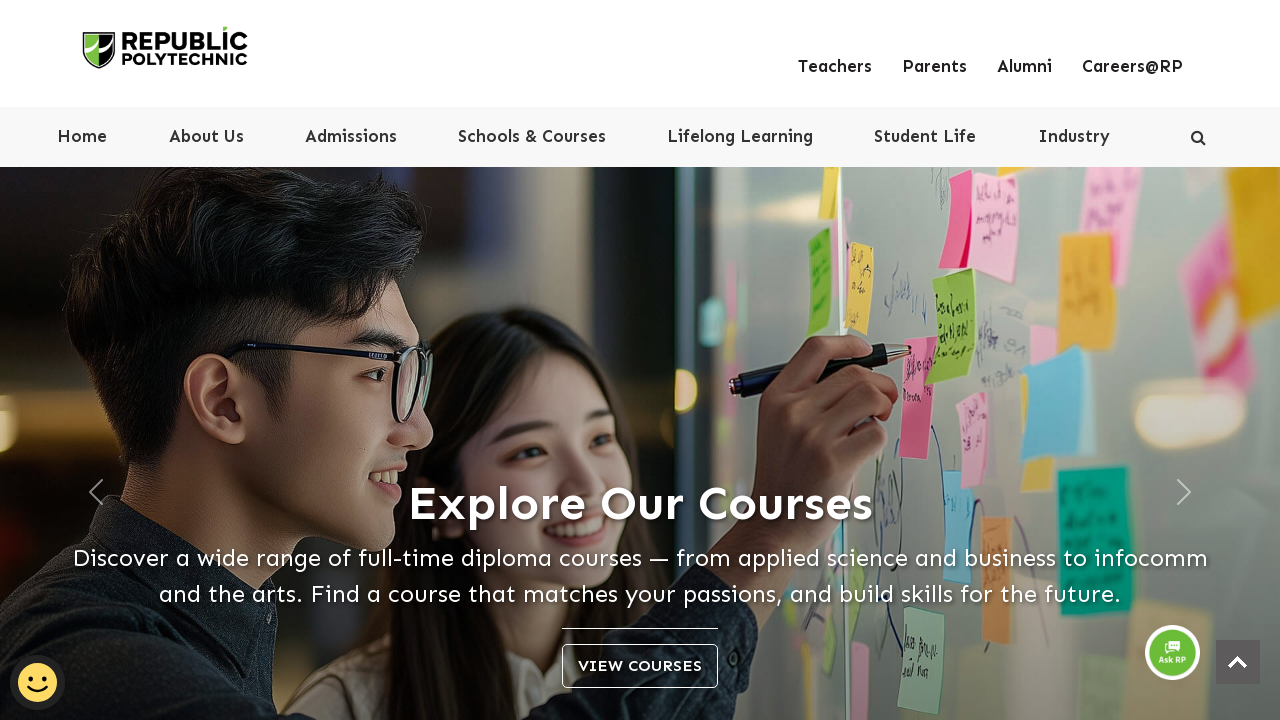

Waited for image element to be visible
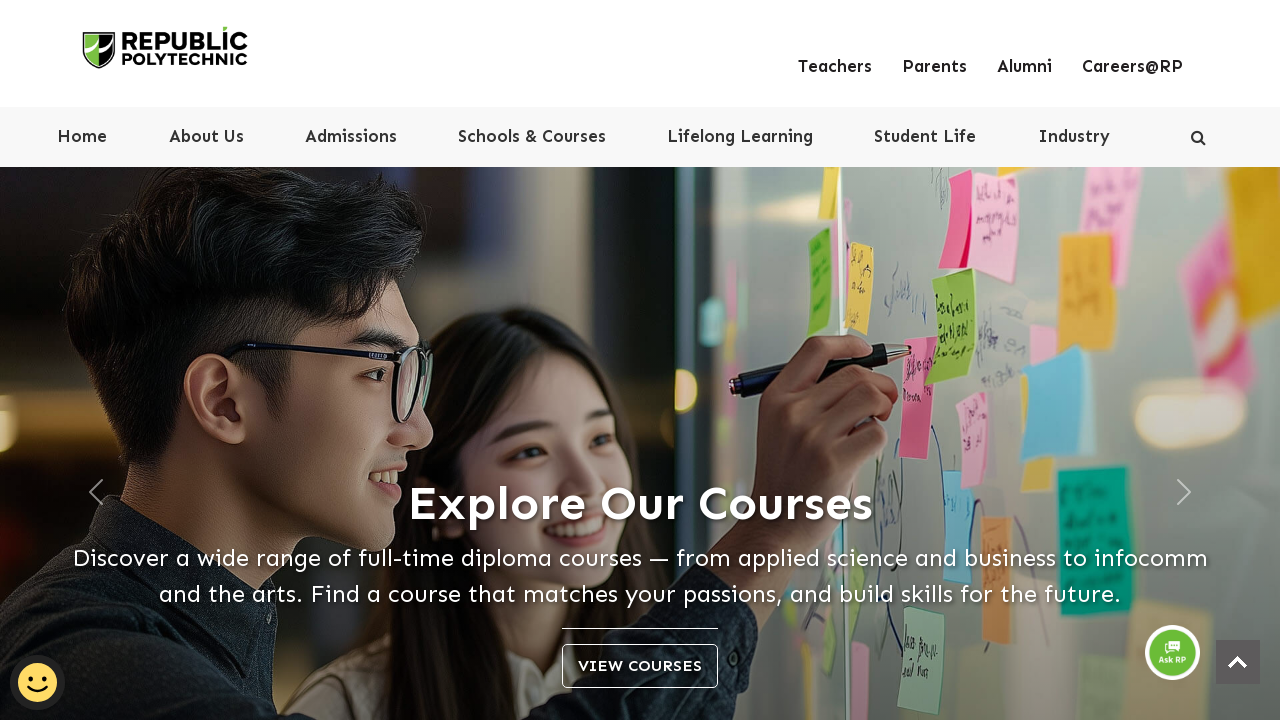

Verified that image title attribute equals 'Republic Polytechnic'
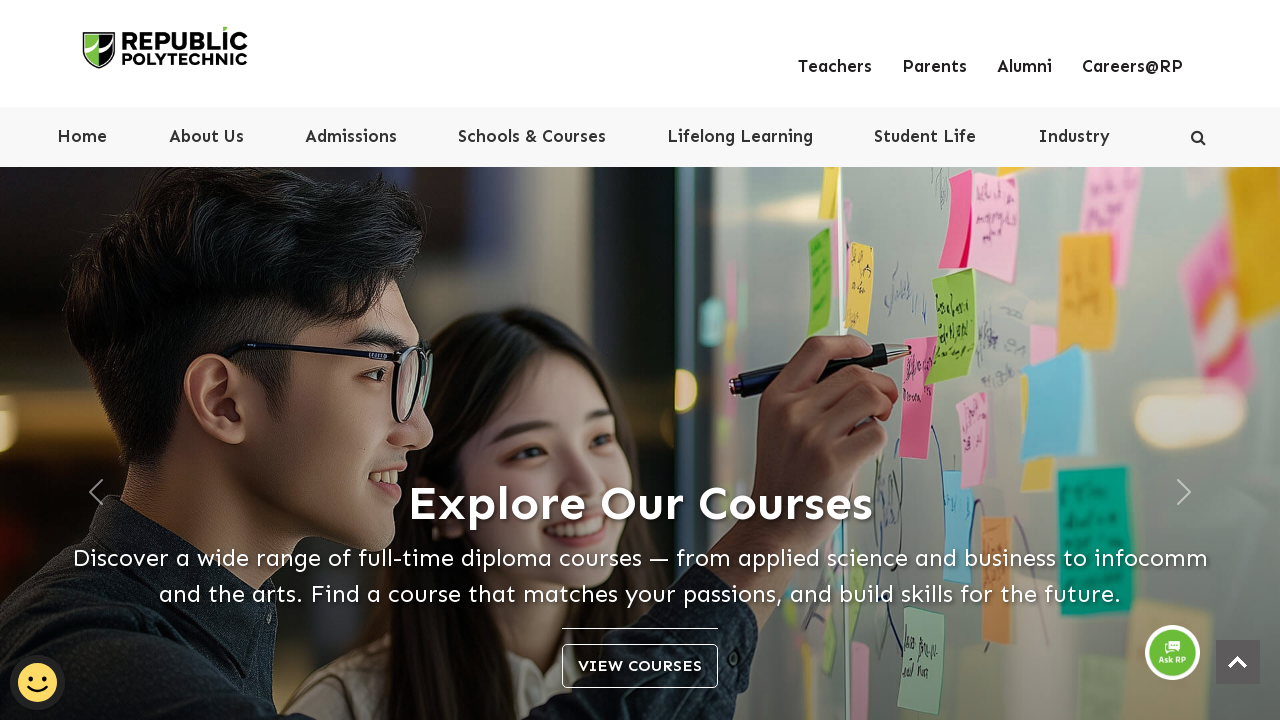

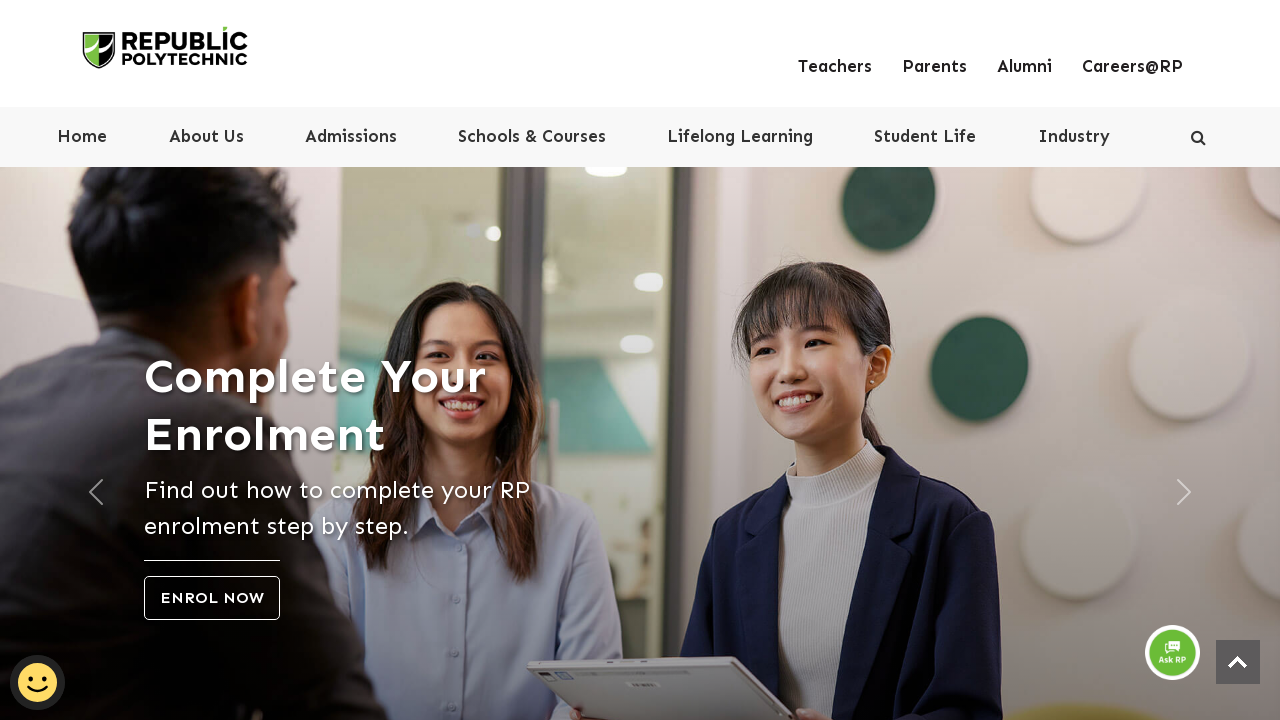